Tests the sorting functionality on Bluestone jewelry website by navigating to Diamond Rings category via hover menu and sorting products by price from low to high

Starting URL: https://www.bluestone.com

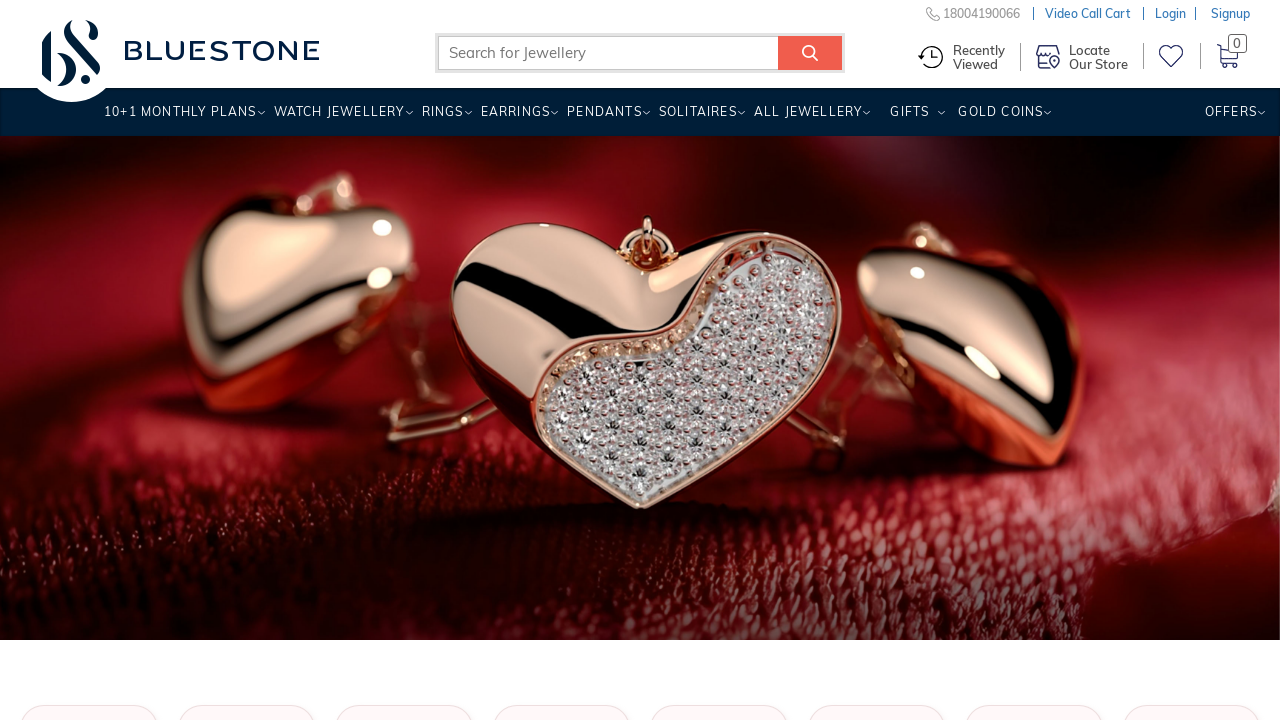

Hovered over Rings menu item at (442, 119) on a[title='Rings']
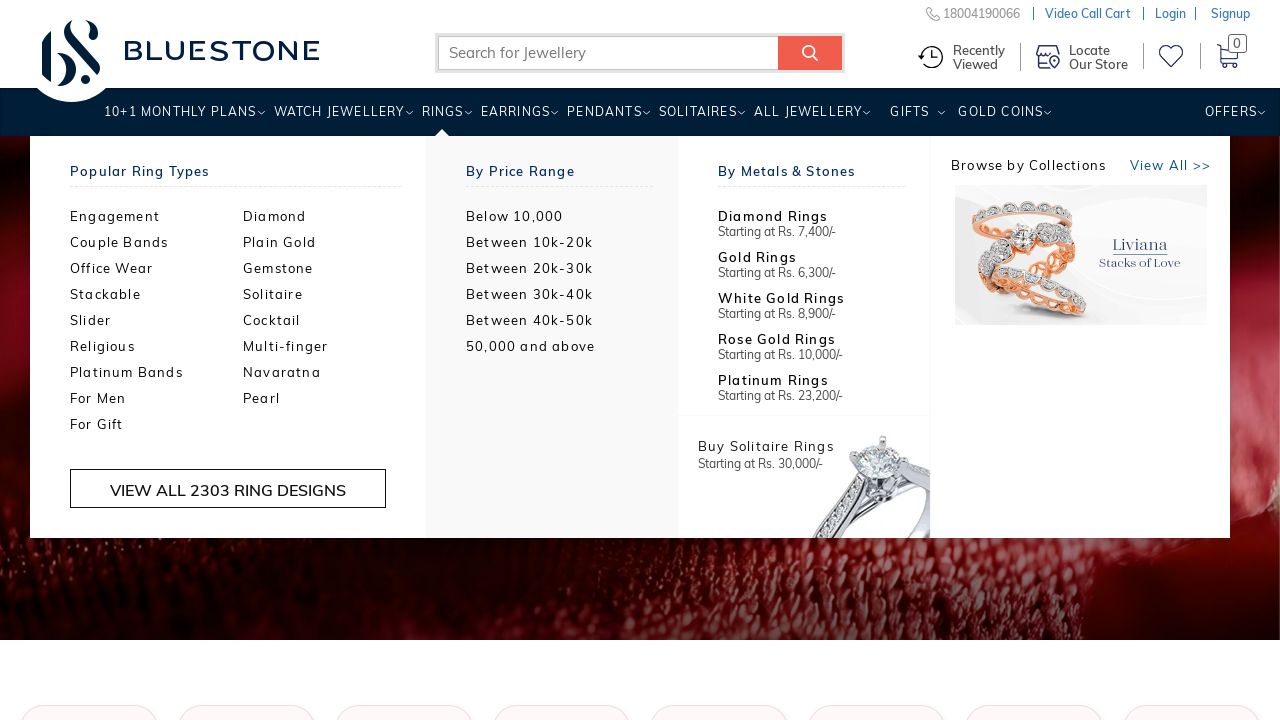

Diamond Rings dropdown option appeared
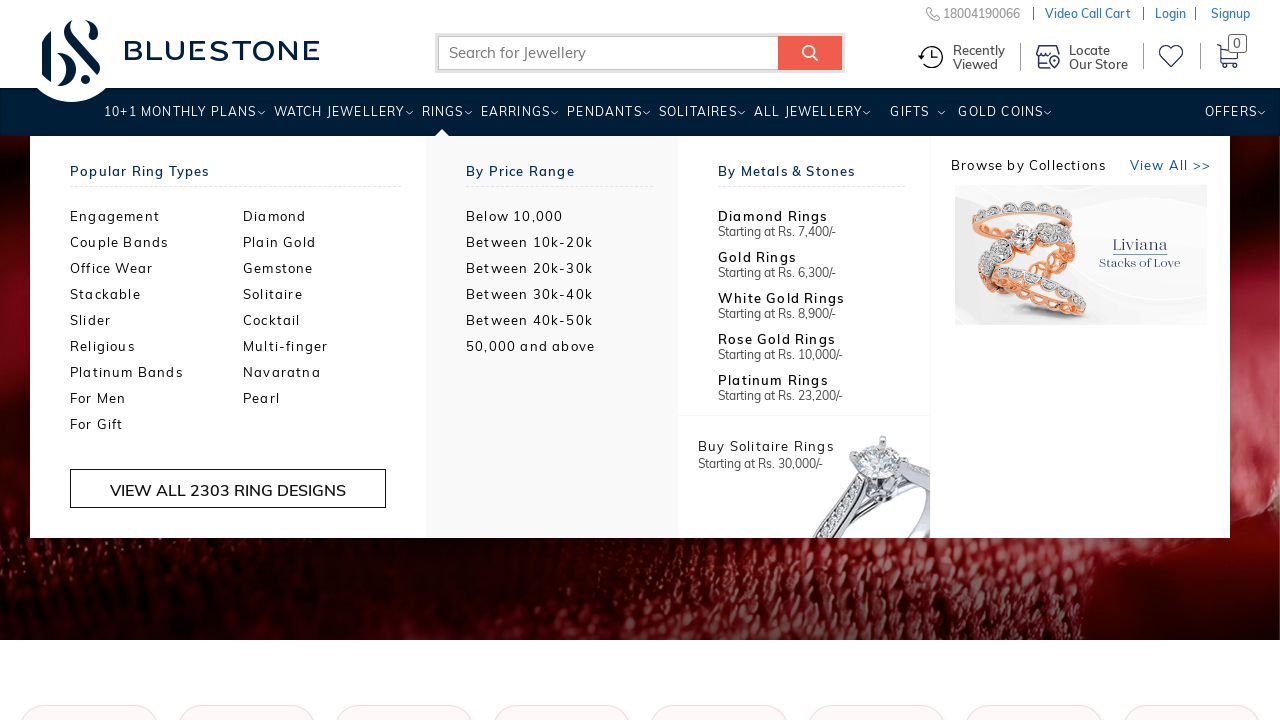

Clicked on Diamond Rings category at (330, 216) on a[title='Diamond Rings']
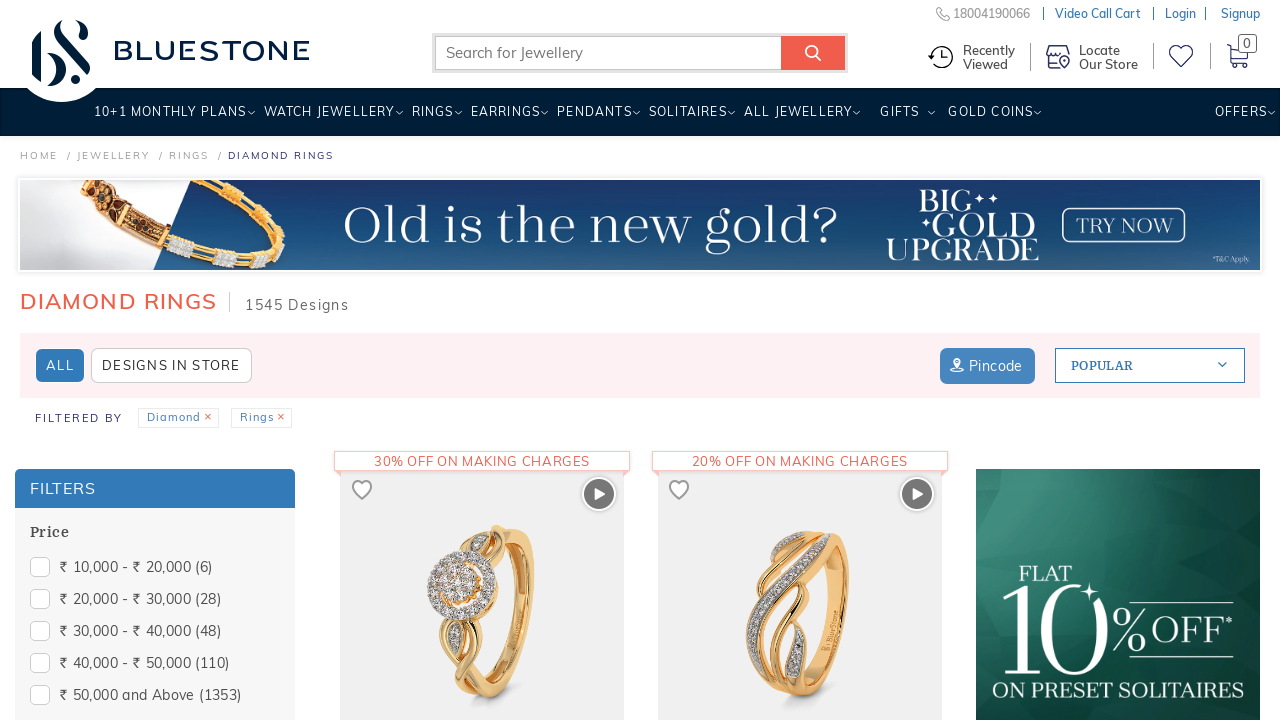

Diamond Rings products loaded
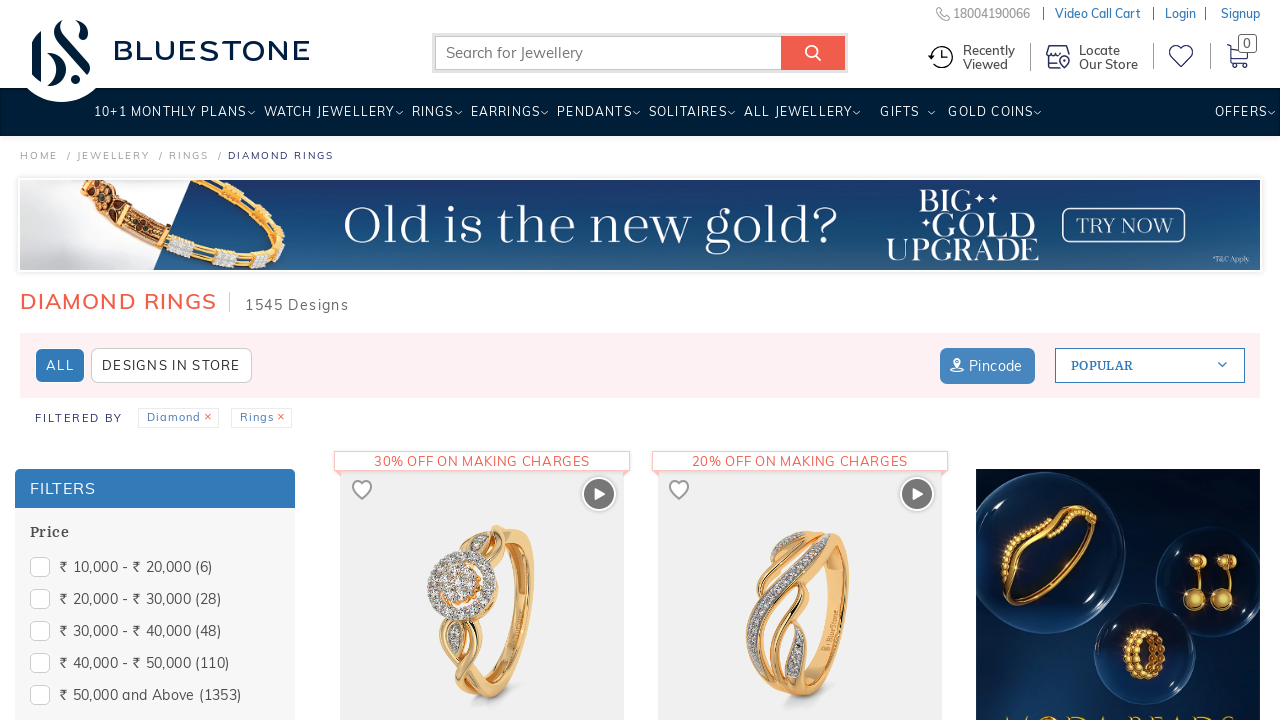

Clicked on sort dropdown menu at (1150, 366) on section.sort-by.pull-right span
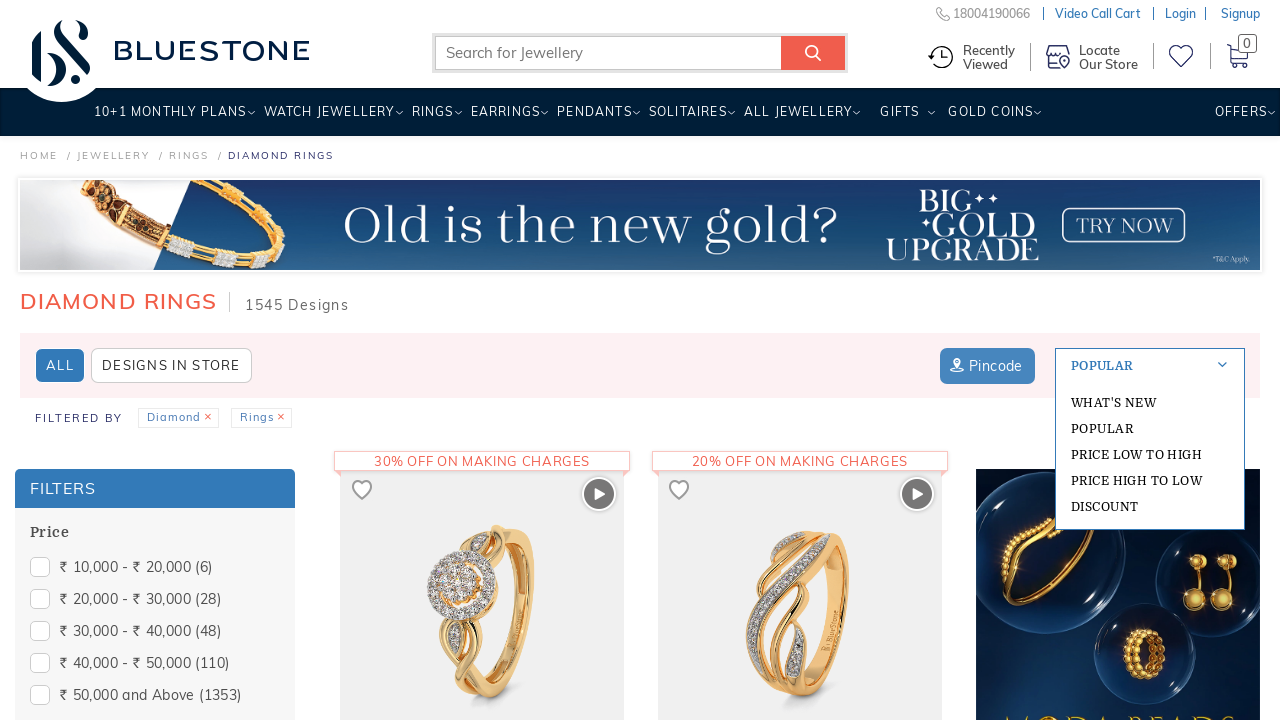

Selected 'Price Low to High' sorting option at (1150, 454) on a:has-text('Price Low to High')
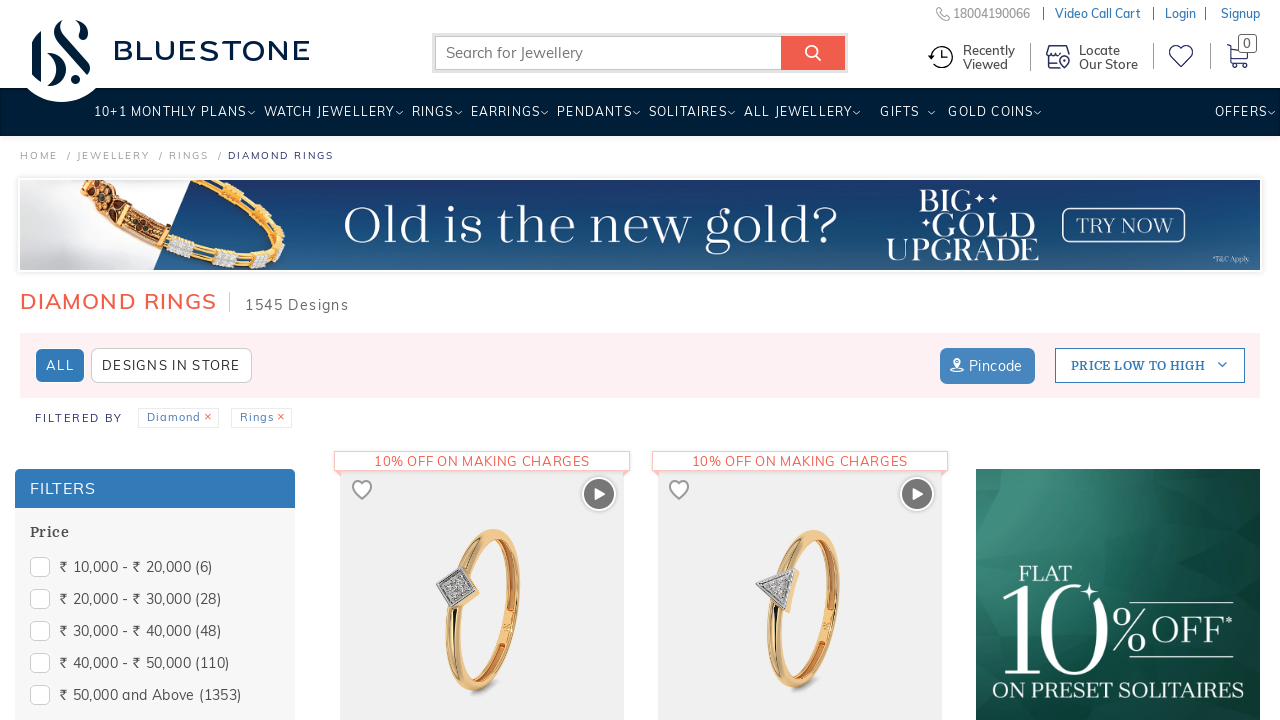

Products sorted by price from low to high and loaded
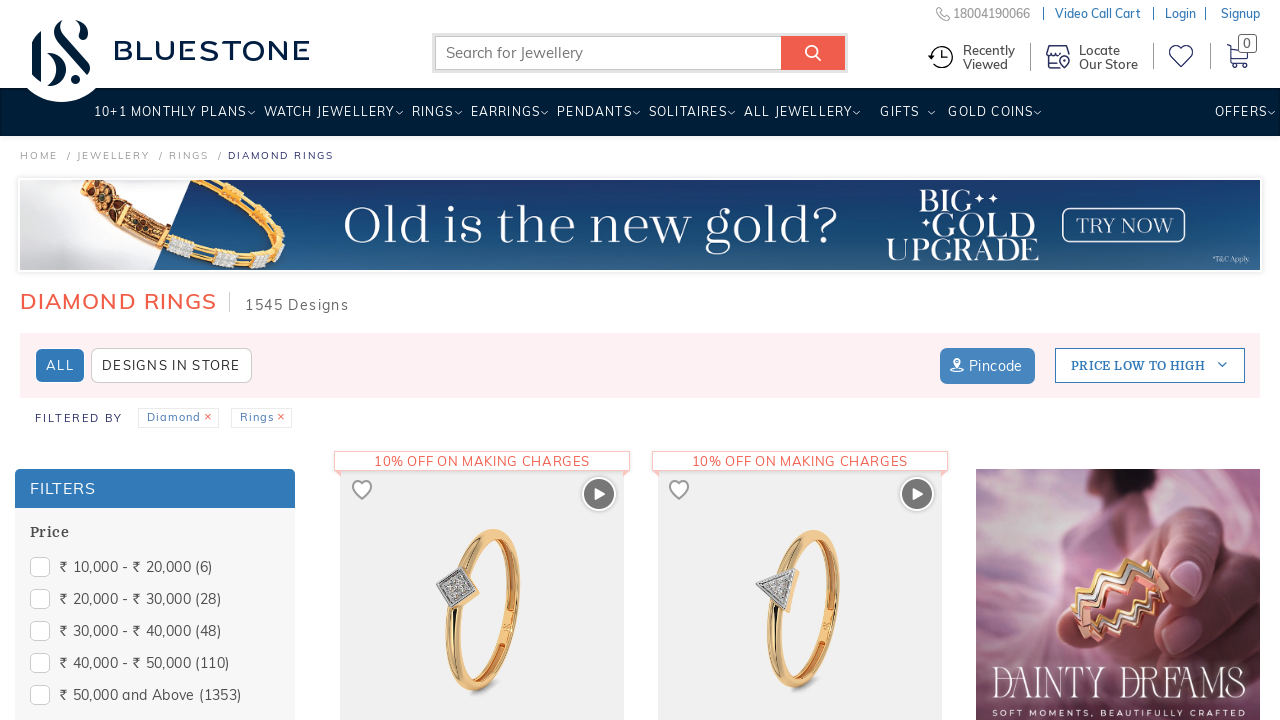

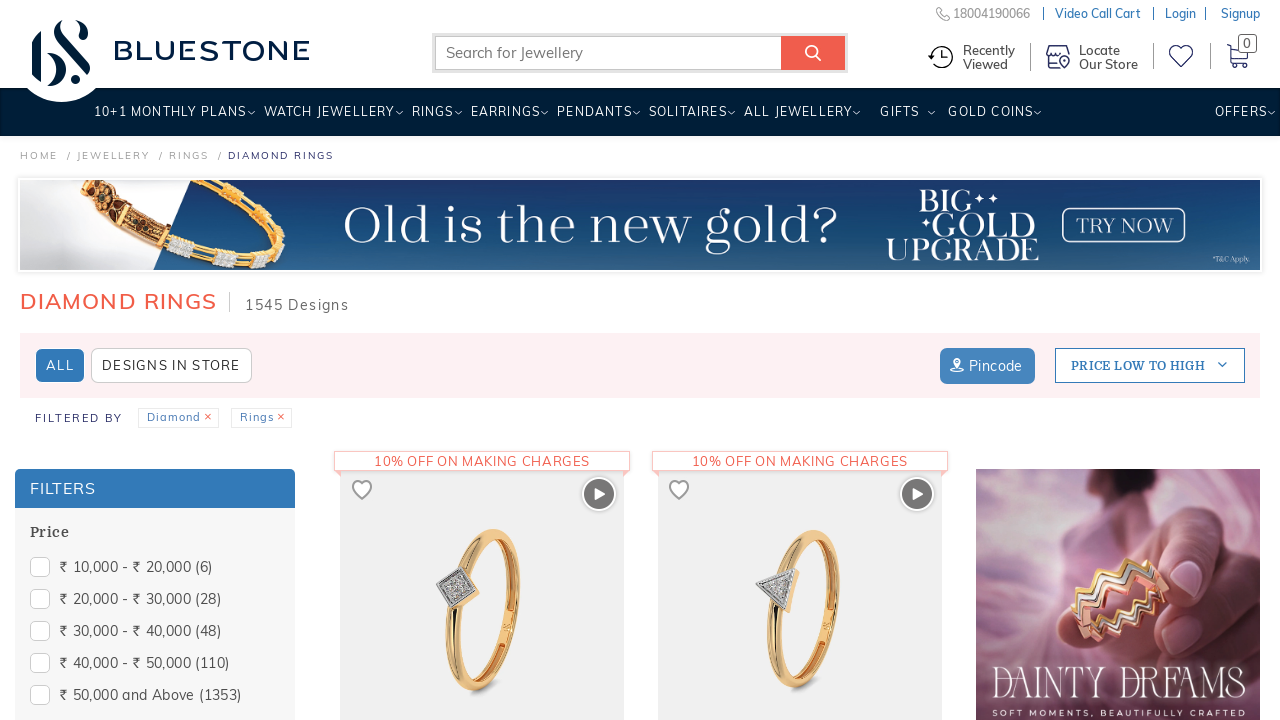